Tests checking a checkbox by its sibling position property

Starting URL: https://www.w3schools.com/tags/tryit.asp?filename=tryhtml5_input_type_checkbox

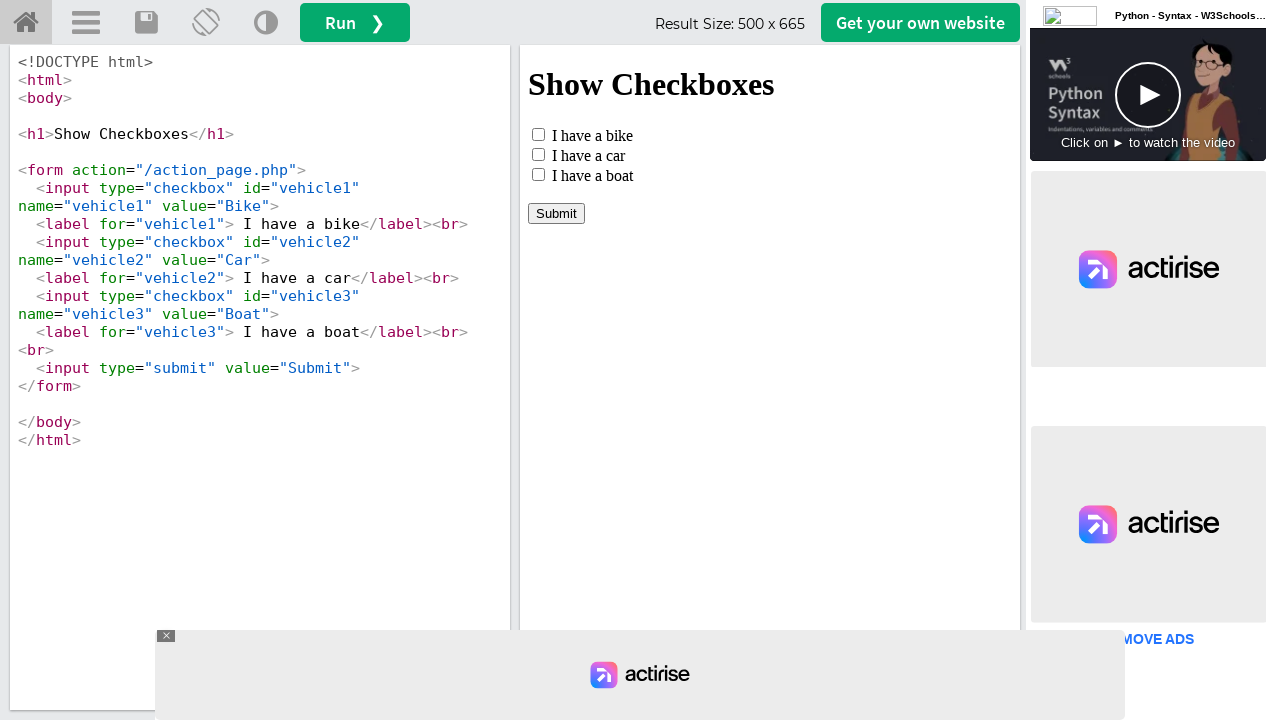

Located the iframe containing the checkbox test content
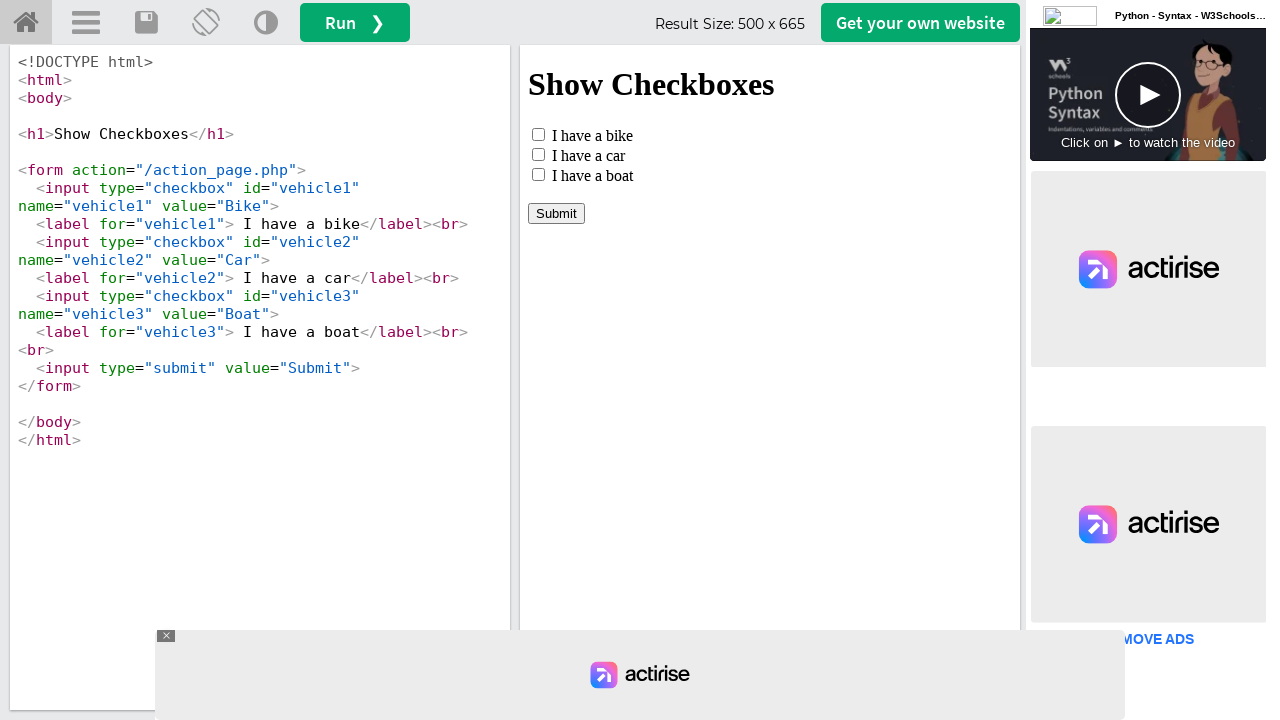

Checked the 3rd checkbox using nth-sibling selector at (538, 174) on #iframeResult >> internal:control=enter-frame >> input[type='checkbox'] >> nth=2
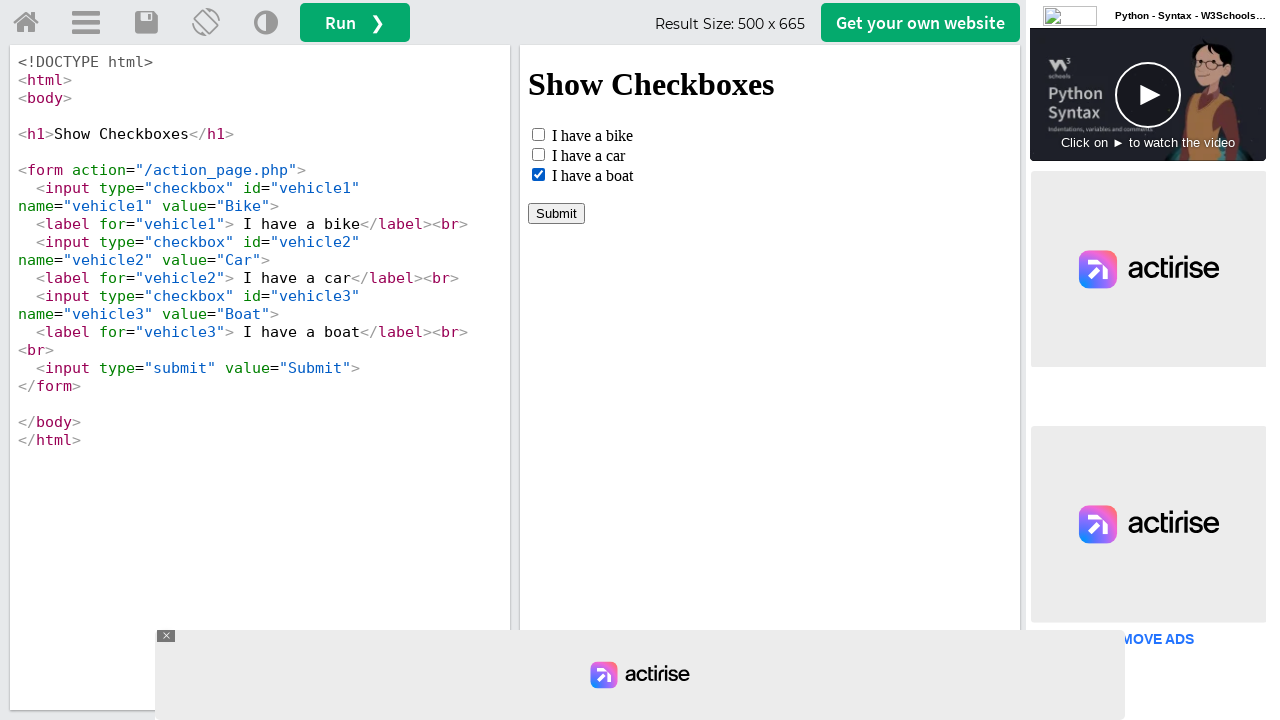

Verified that the 3rd checkbox is checked
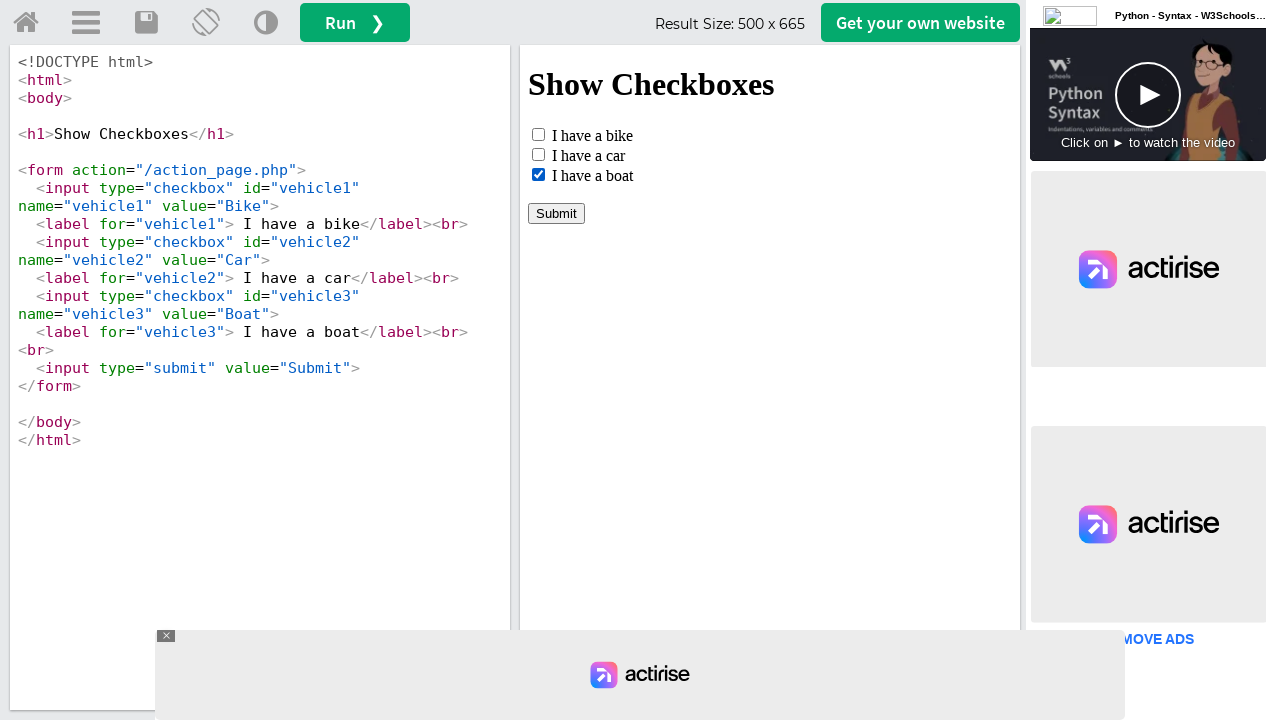

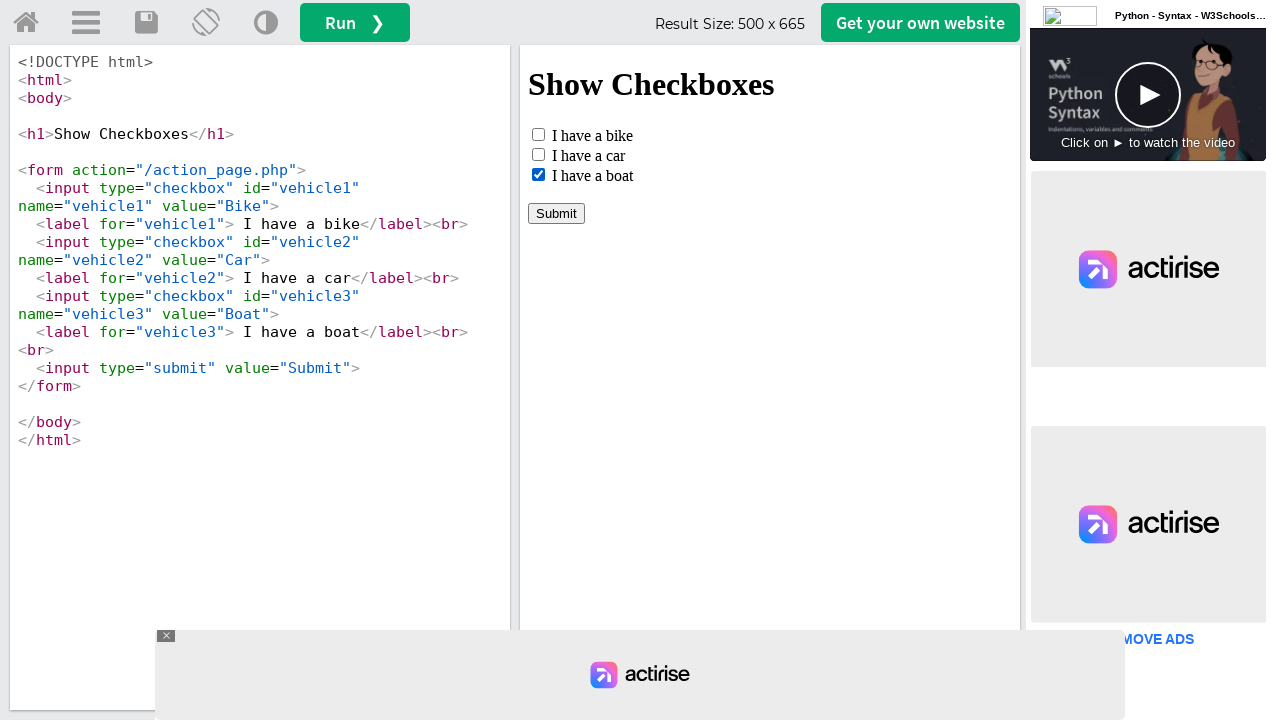